Navigates to the Oxylabs blog page and waits for the content to load

Starting URL: https://oxylabs.io/blog

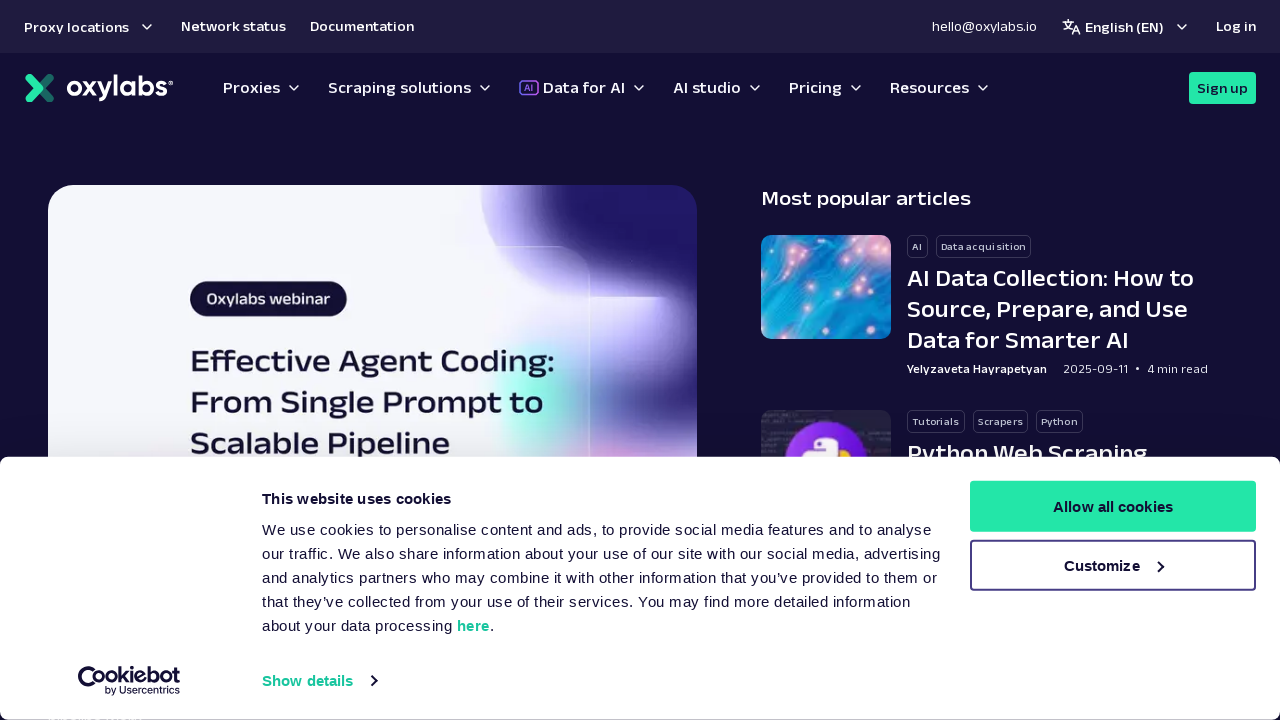

Navigated to Oxylabs blog page
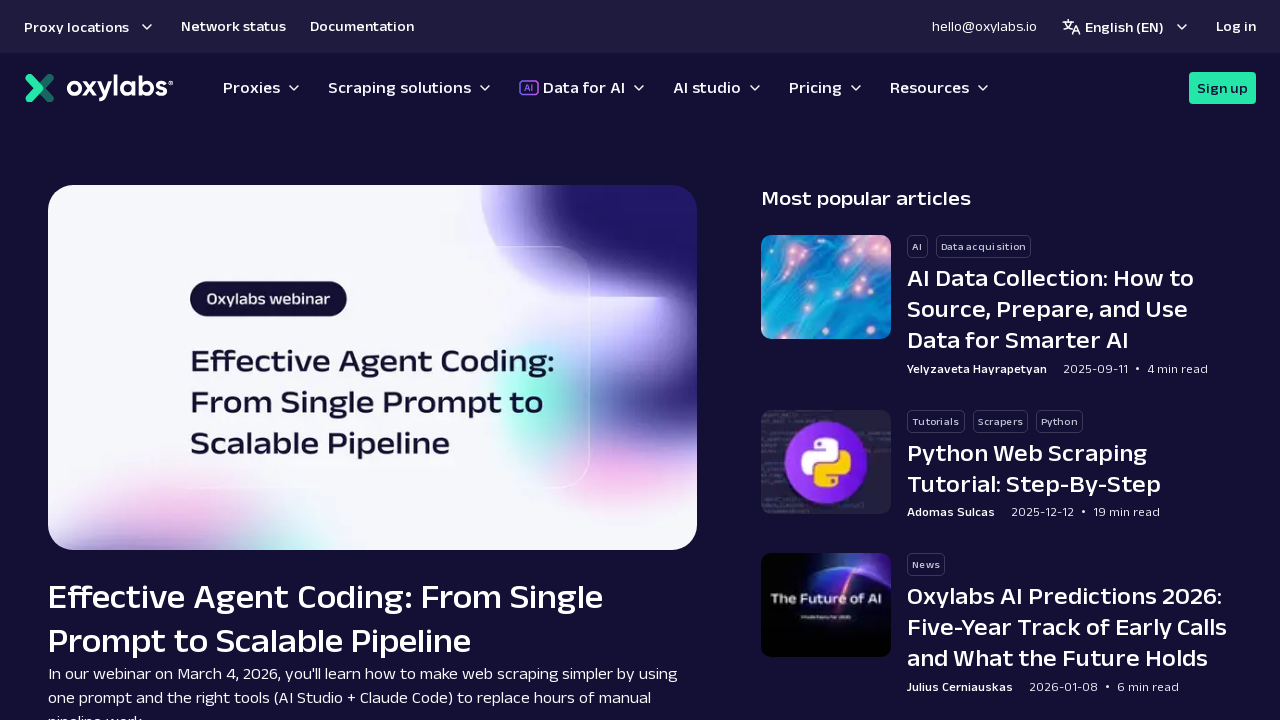

Blog page content loaded - links are visible
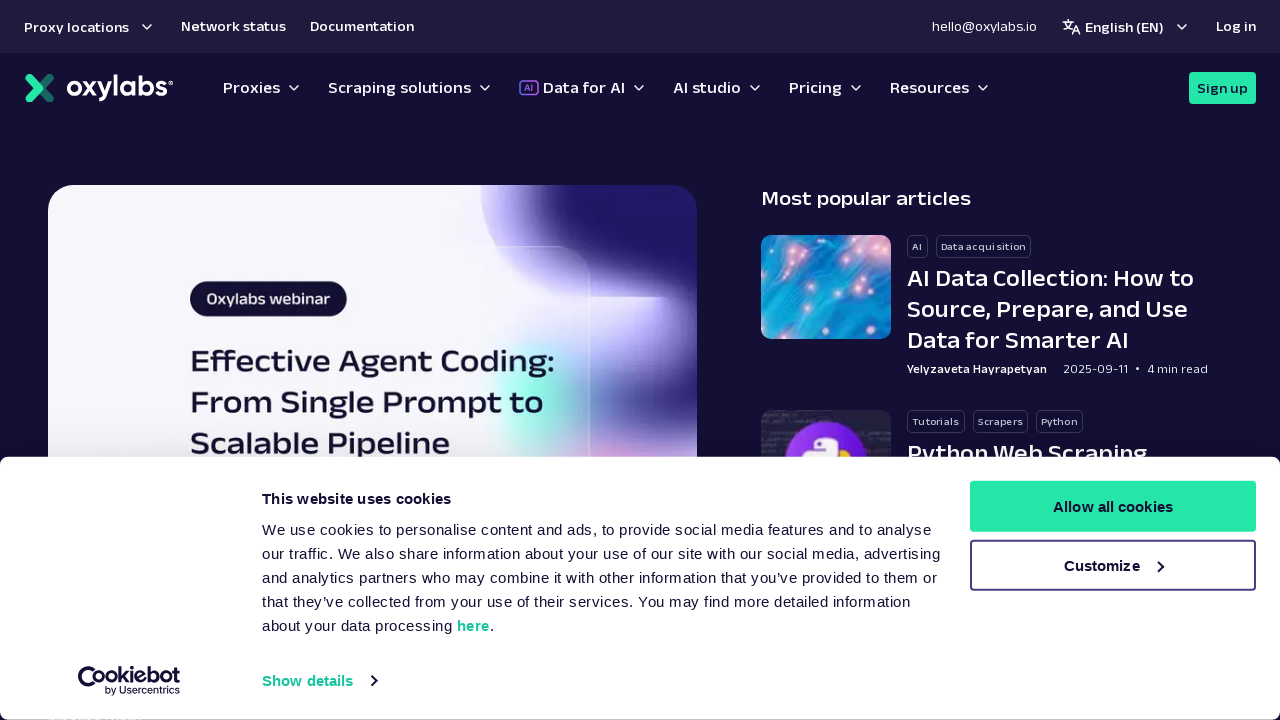

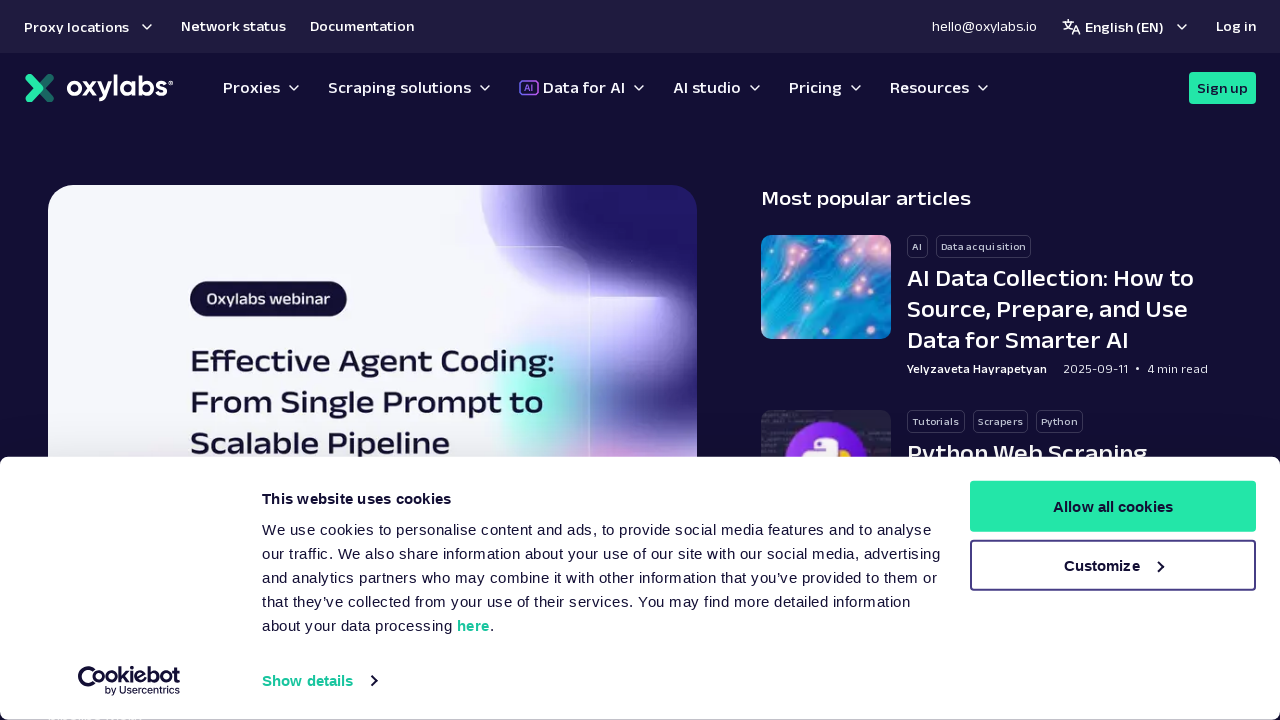